Solves a math captcha by reading a value, calculating the result using a logarithmic formula, filling the answer, checking checkboxes, and submitting the form

Starting URL: https://suninjuly.github.io/math.html

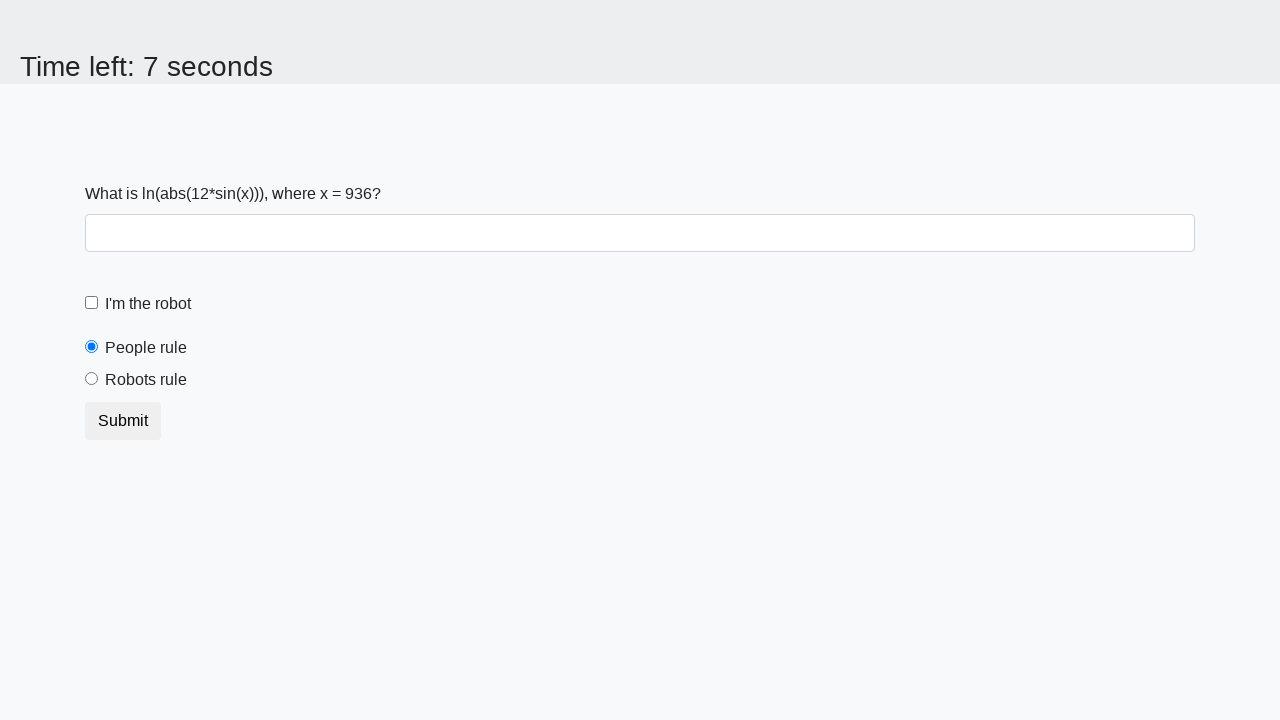

Located the input value element on the page
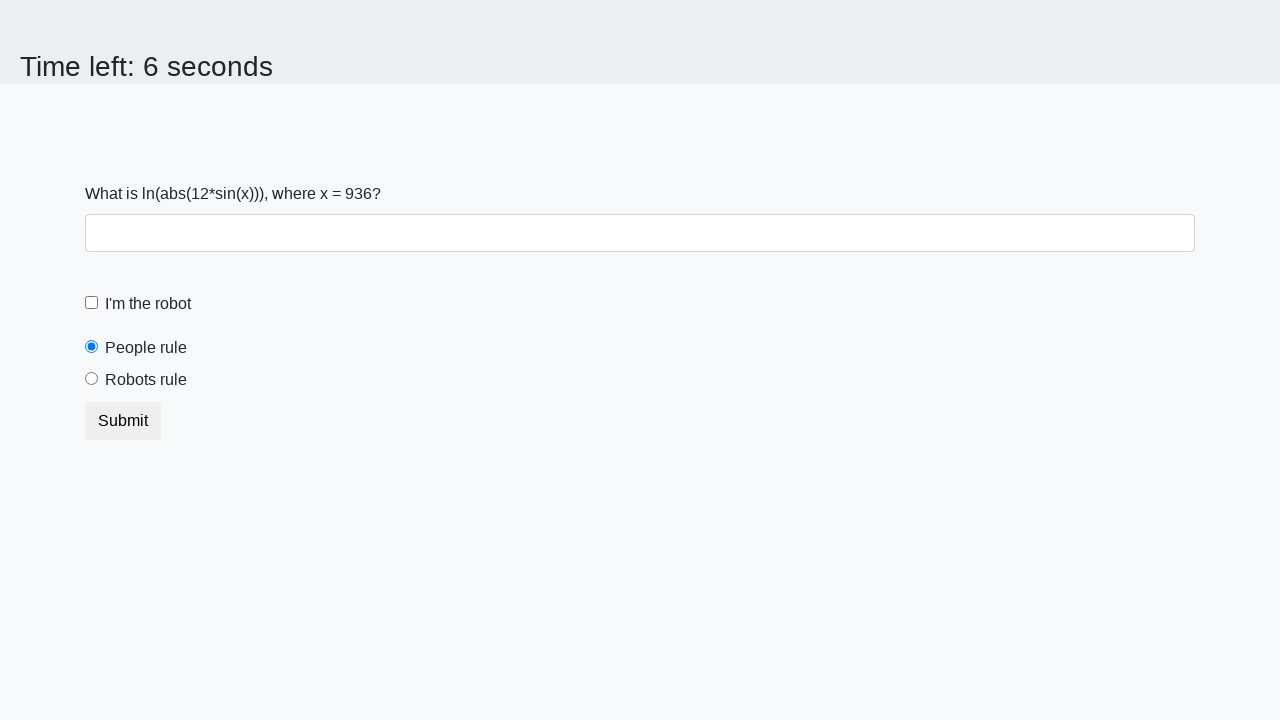

Extracted the math value from the page
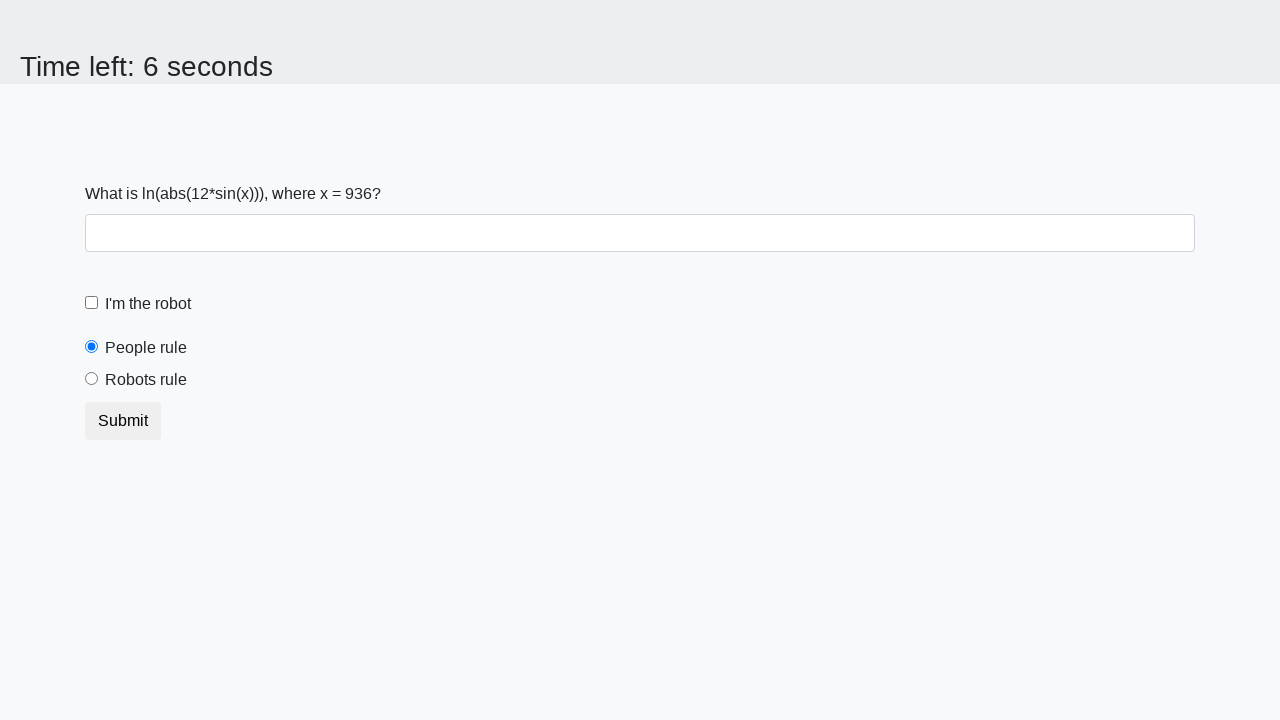

Calculated the logarithmic formula result
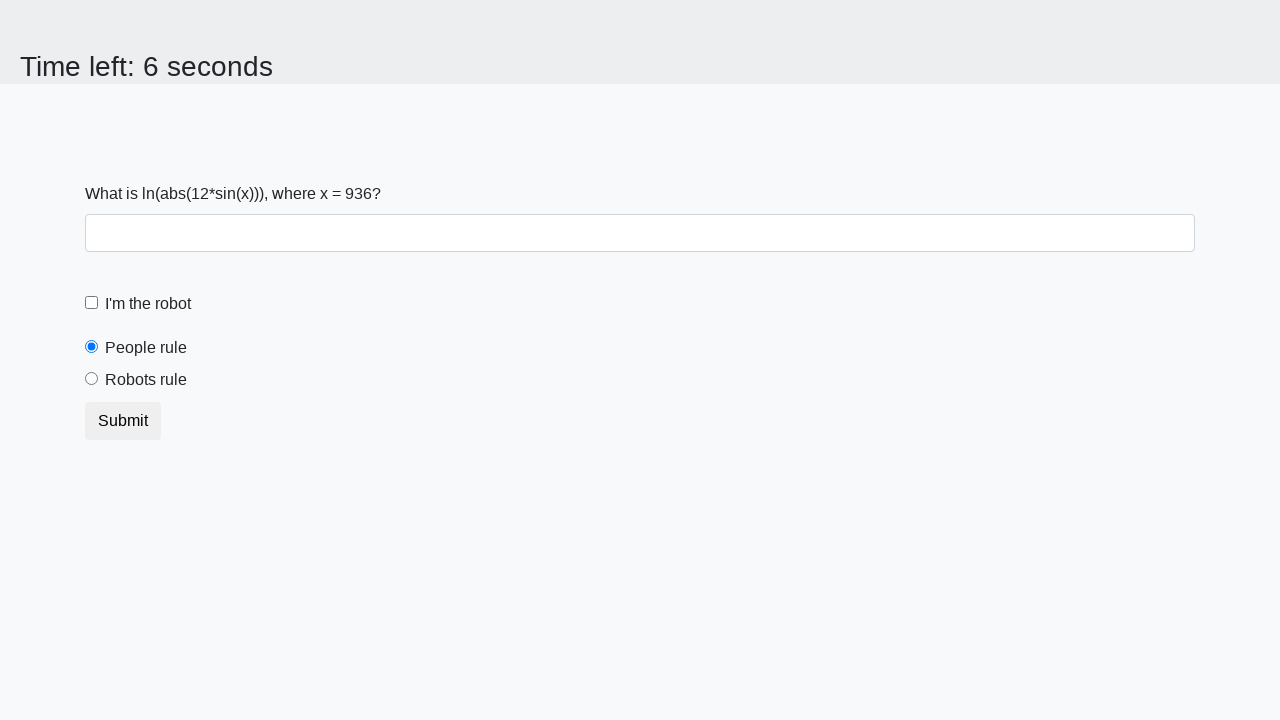

Filled the answer field with calculated result on #answer
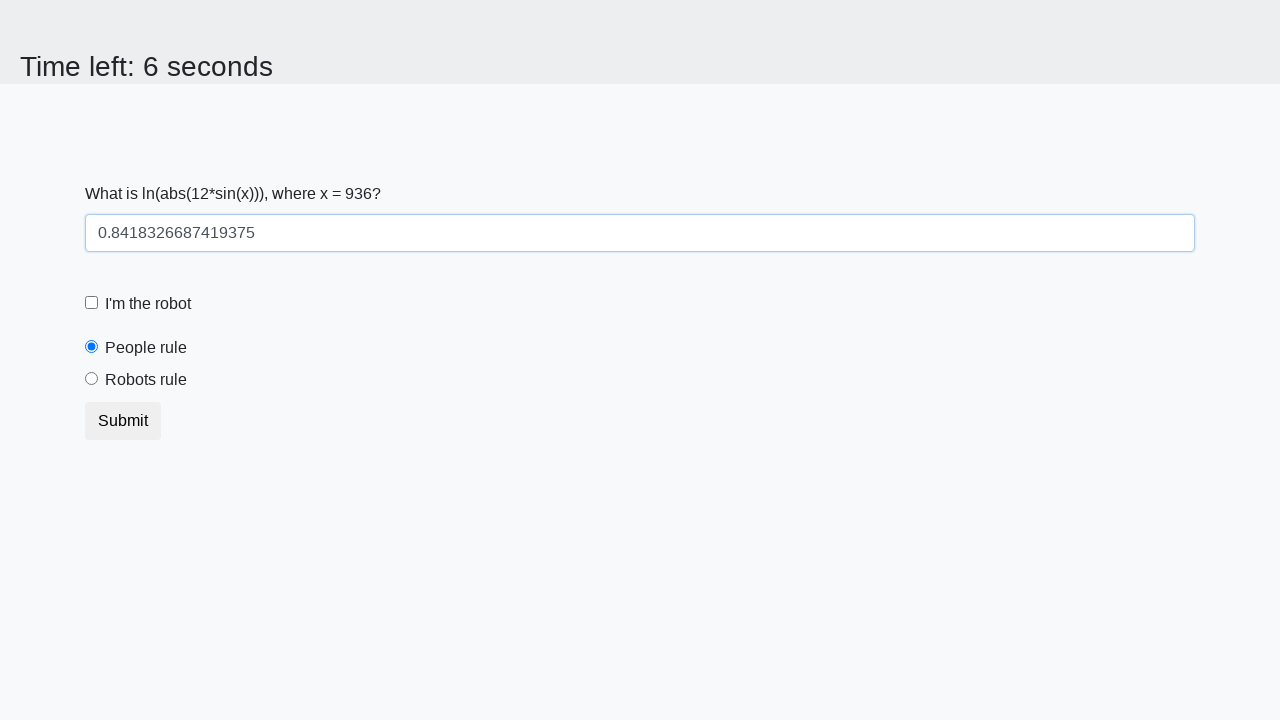

Checked the robot checkbox at (92, 303) on #robotCheckbox
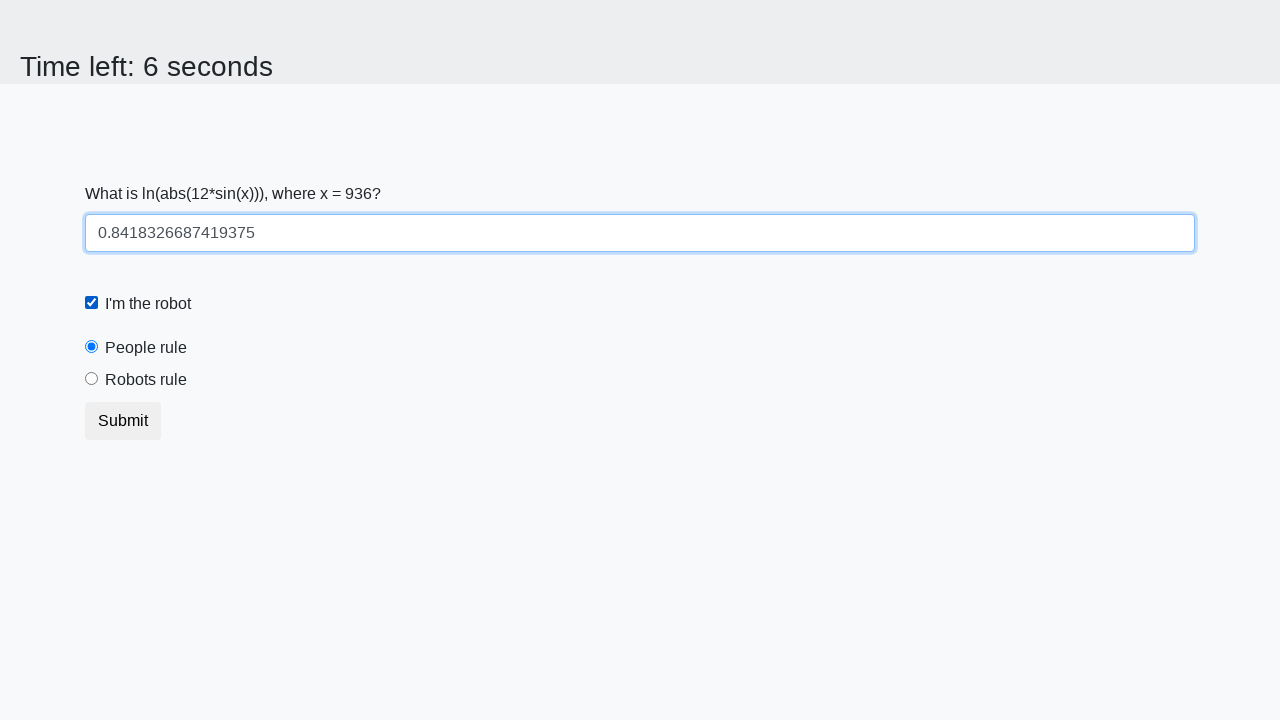

Selected the robots rule radio button at (92, 379) on #robotsRule
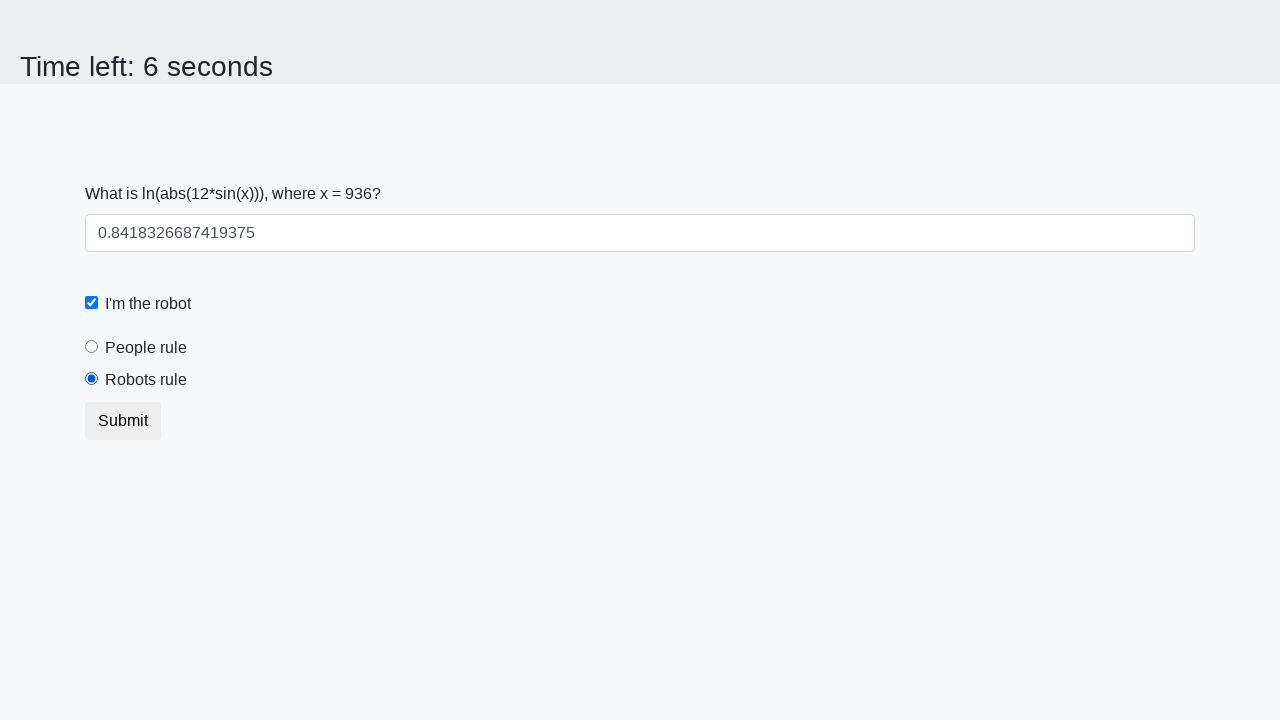

Clicked the submit button at (123, 421) on button.btn
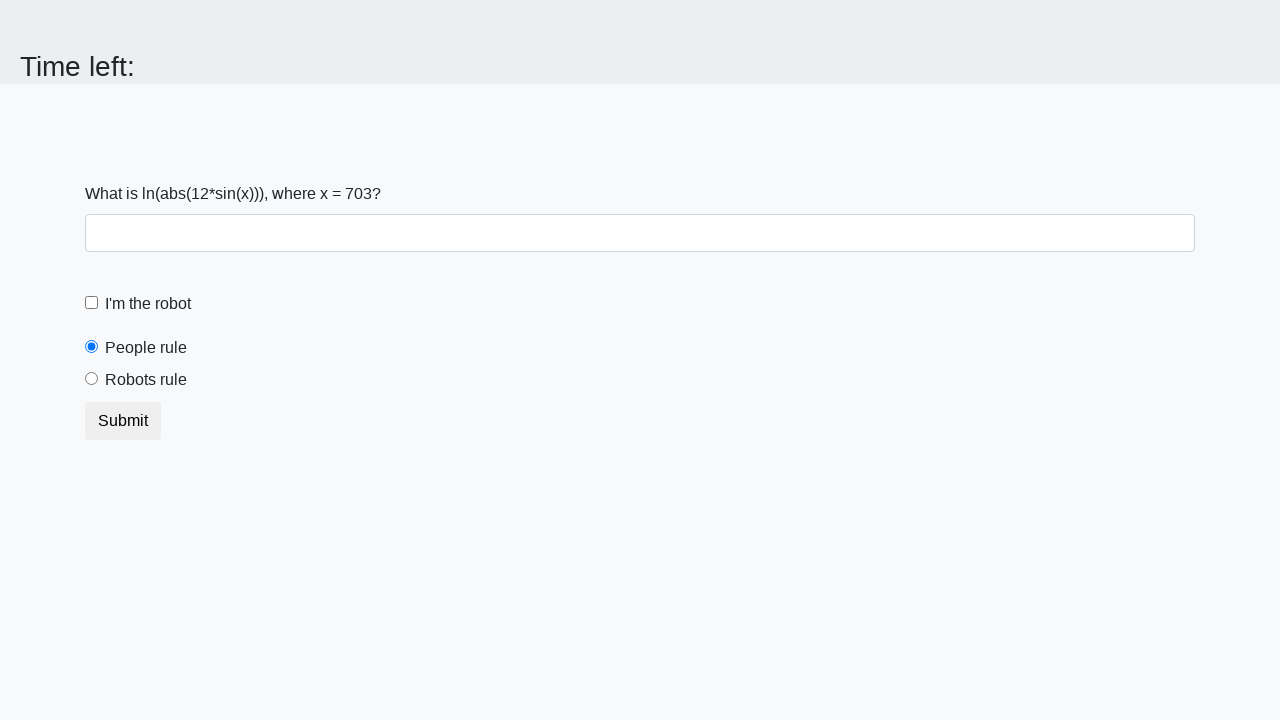

Waited for form submission to complete
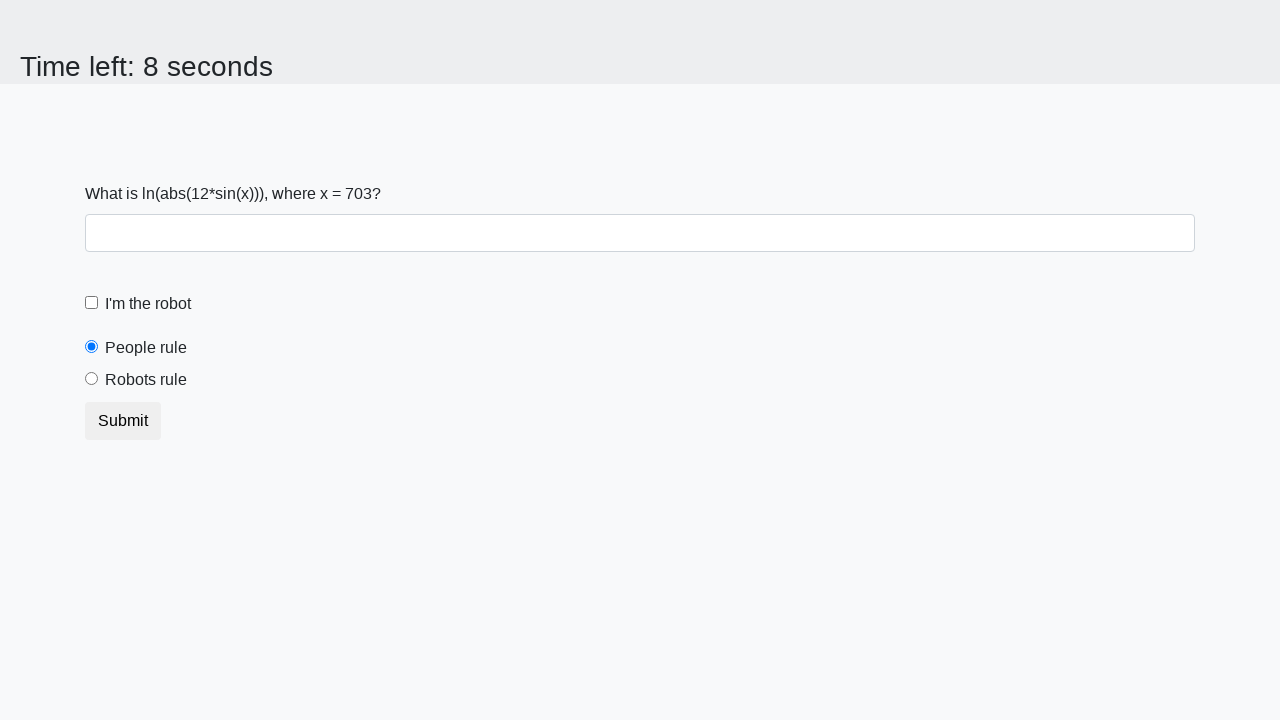

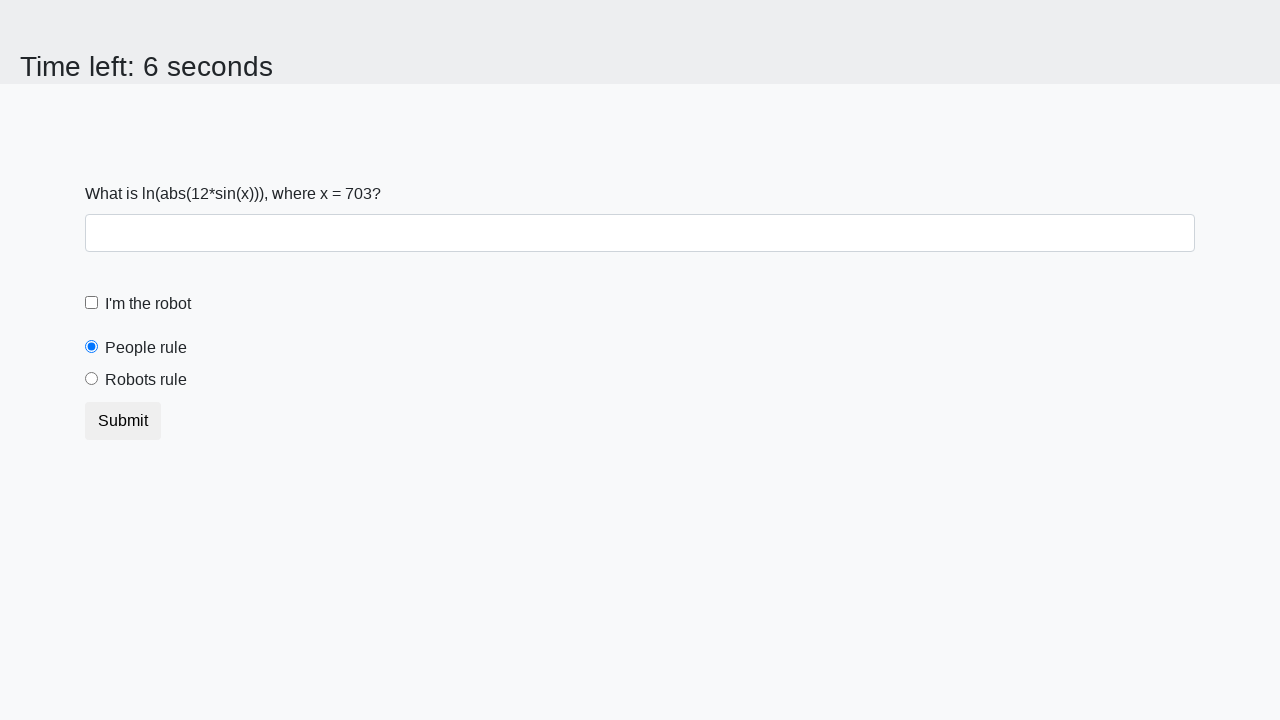